Tests drag and drop functionality by dragging element A and dropping it onto element B on The Internet's drag and drop demo page

Starting URL: https://the-internet.herokuapp.com/drag_and_drop

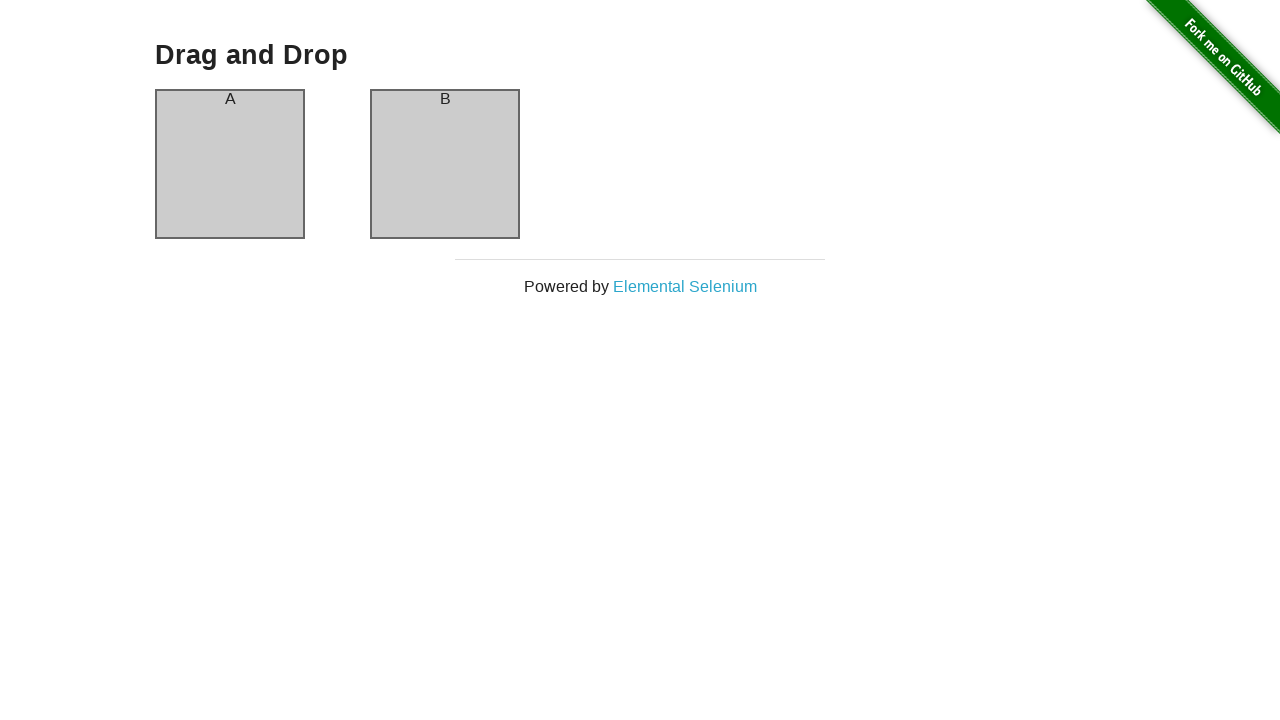

Navigated to The Internet drag and drop demo page
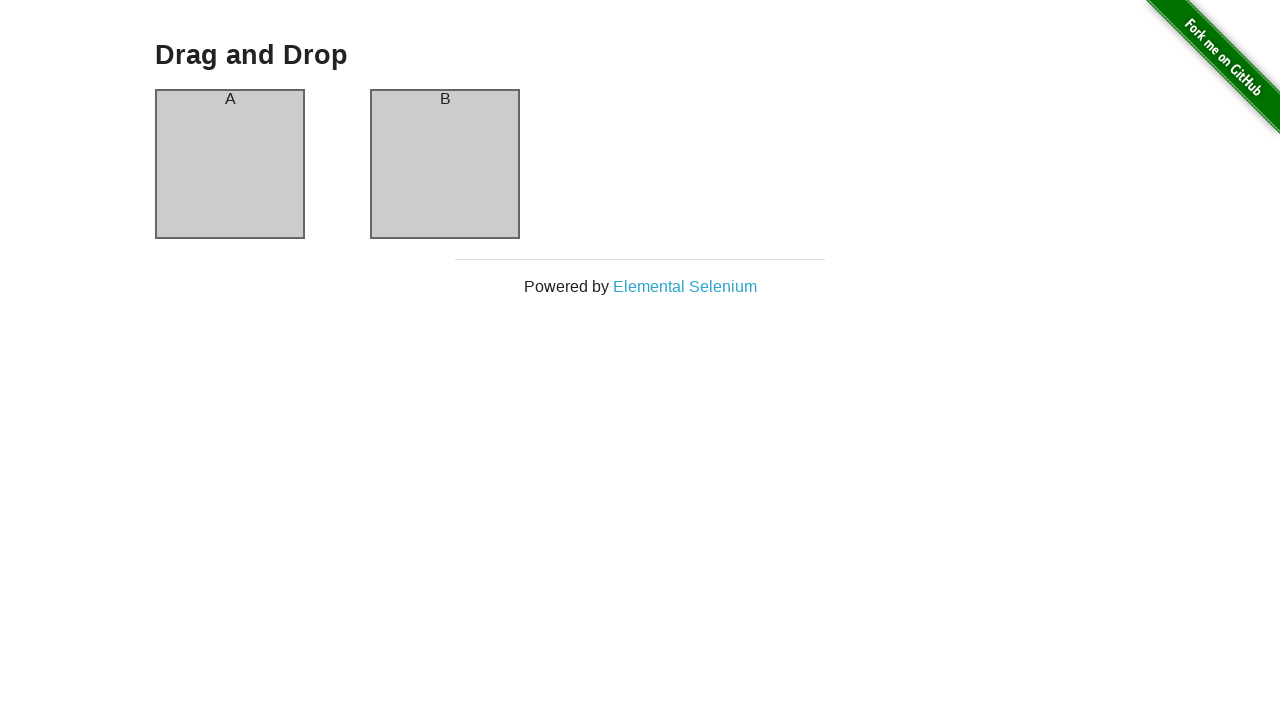

Located element A (column-a) for dragging
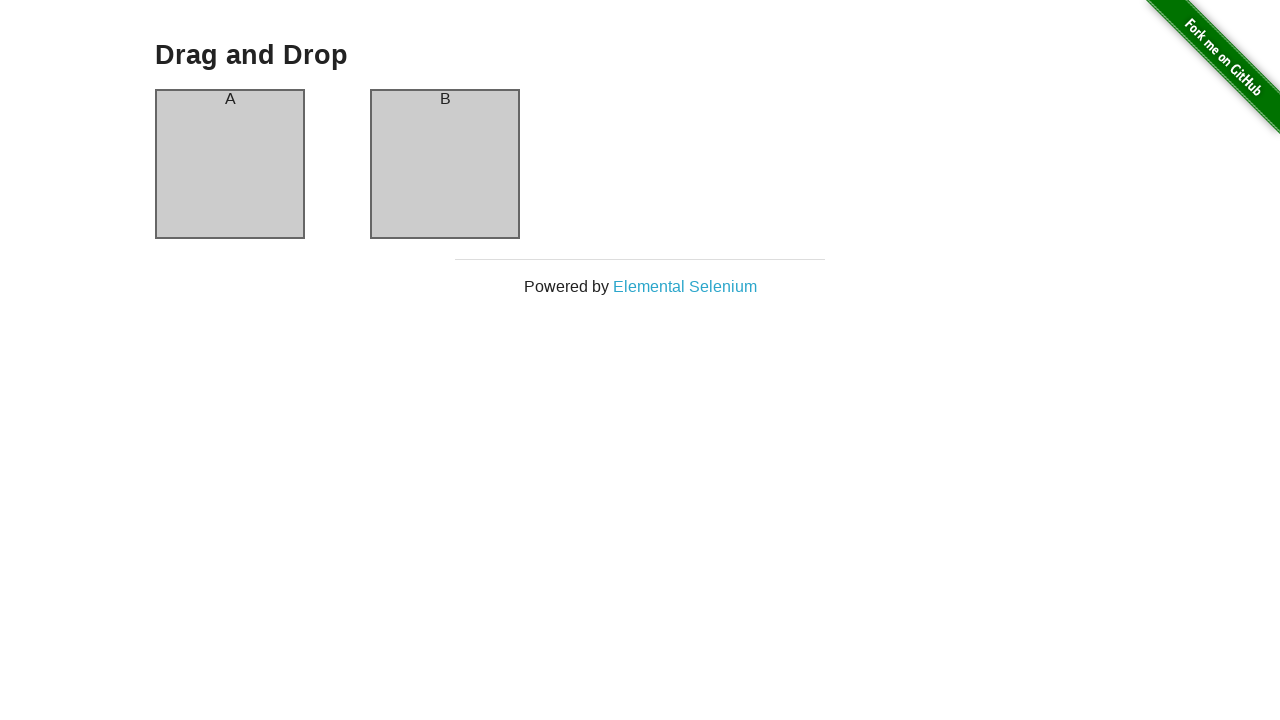

Located element B (column-b) as drop target
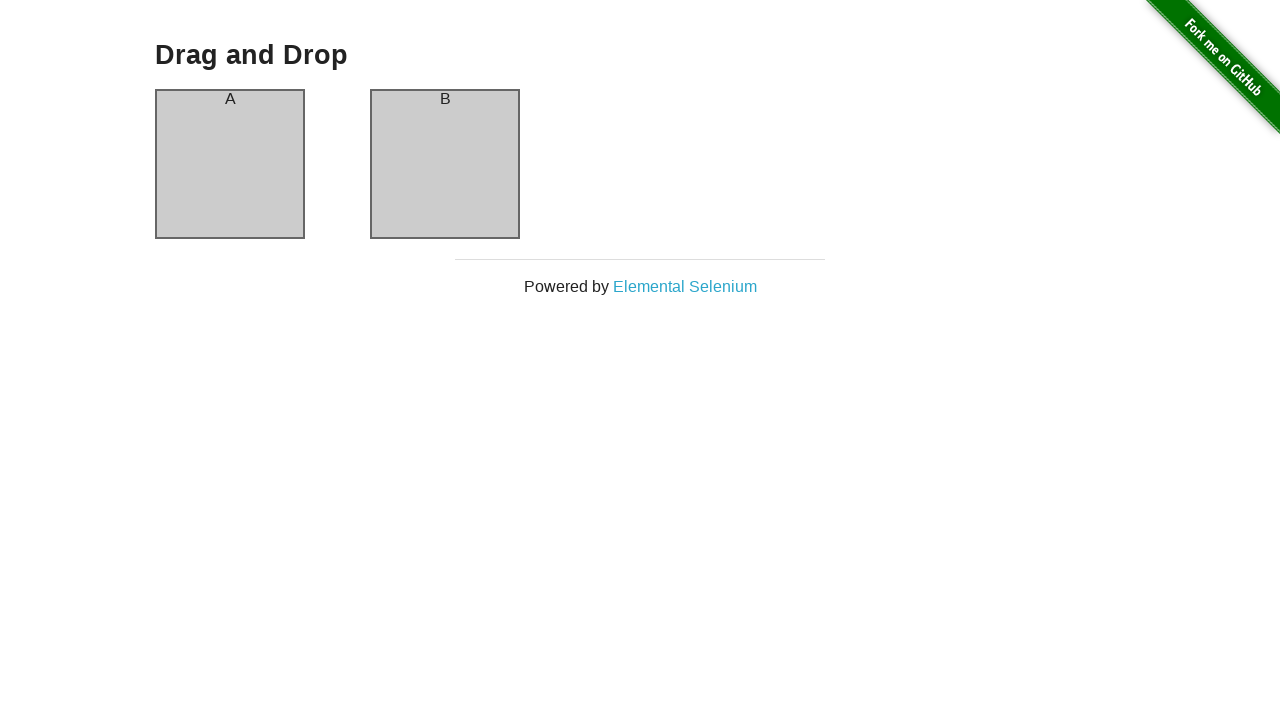

Dragged element A and dropped it onto element B at (445, 164)
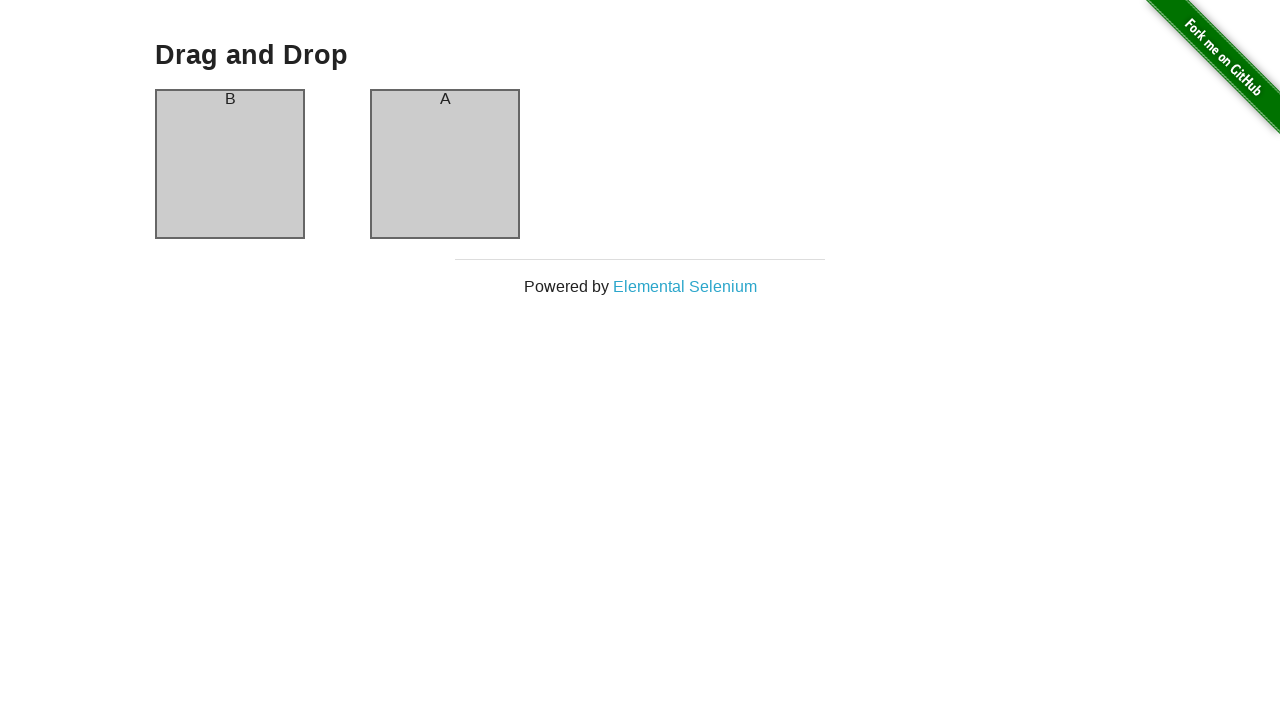

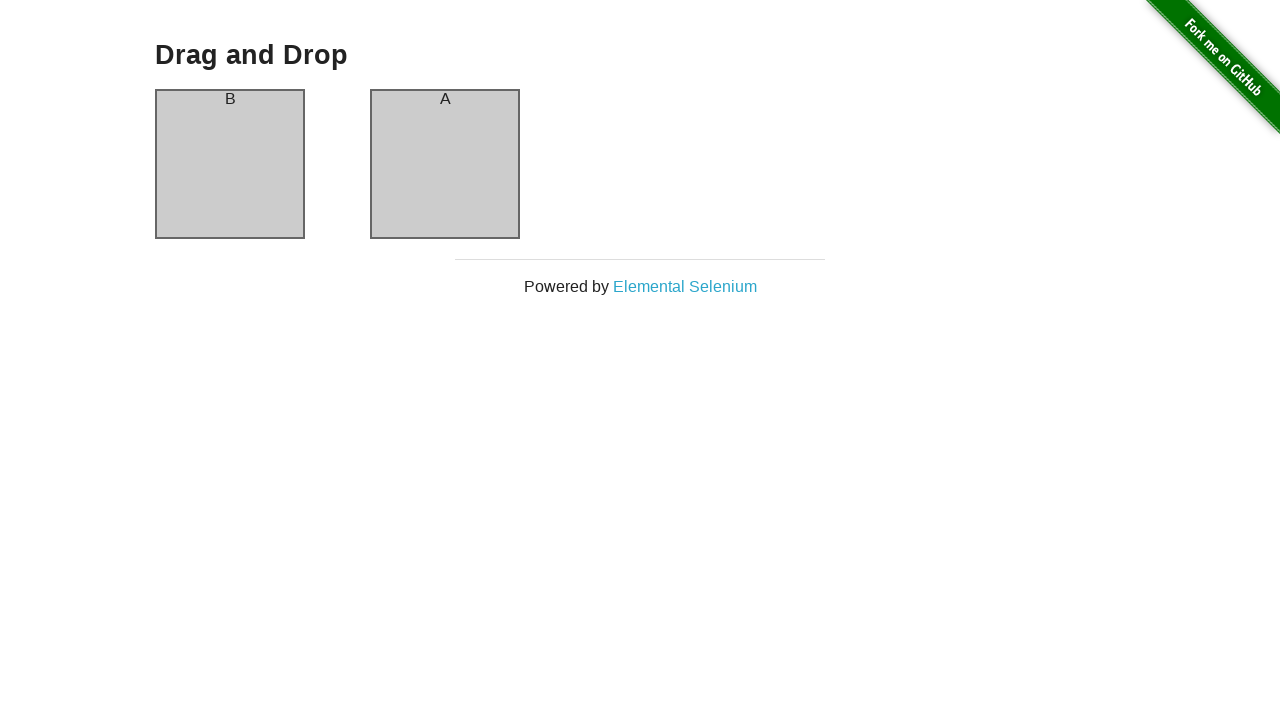